Tests filtering to display only active (non-completed) items

Starting URL: https://demo.playwright.dev/todomvc

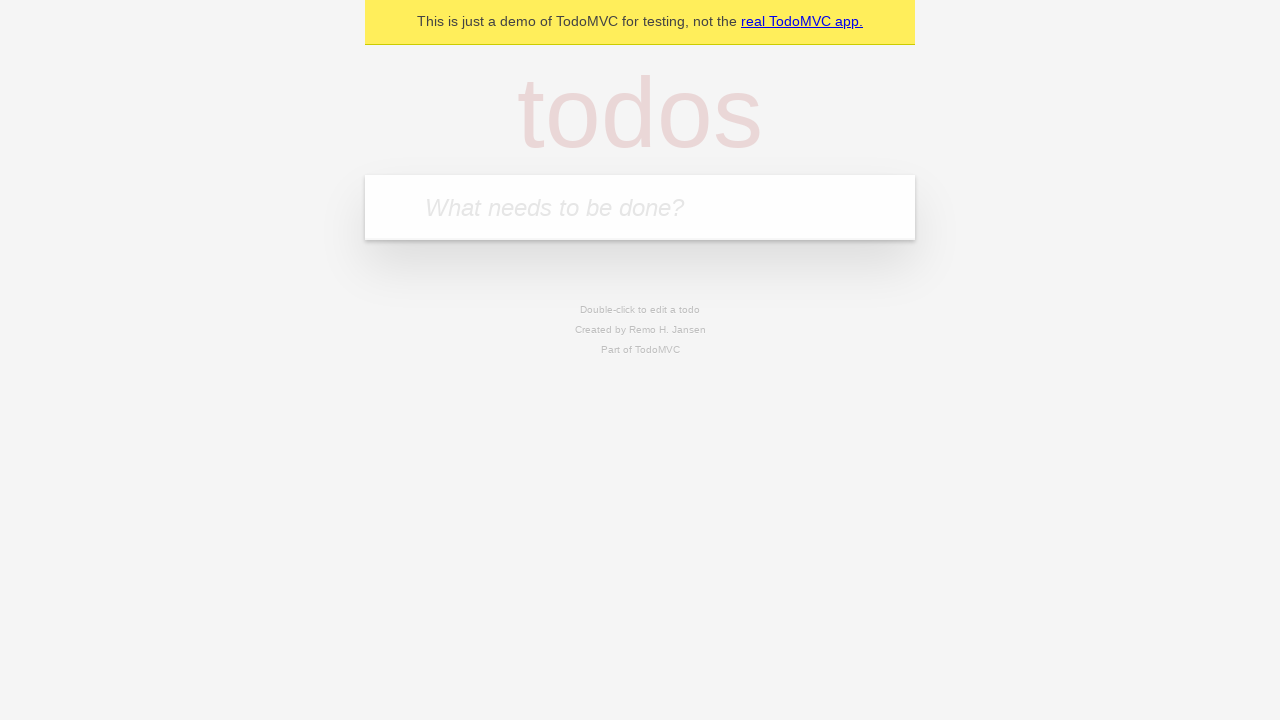

Filled todo input with 'buy some cheese' on internal:attr=[placeholder="What needs to be done?"i]
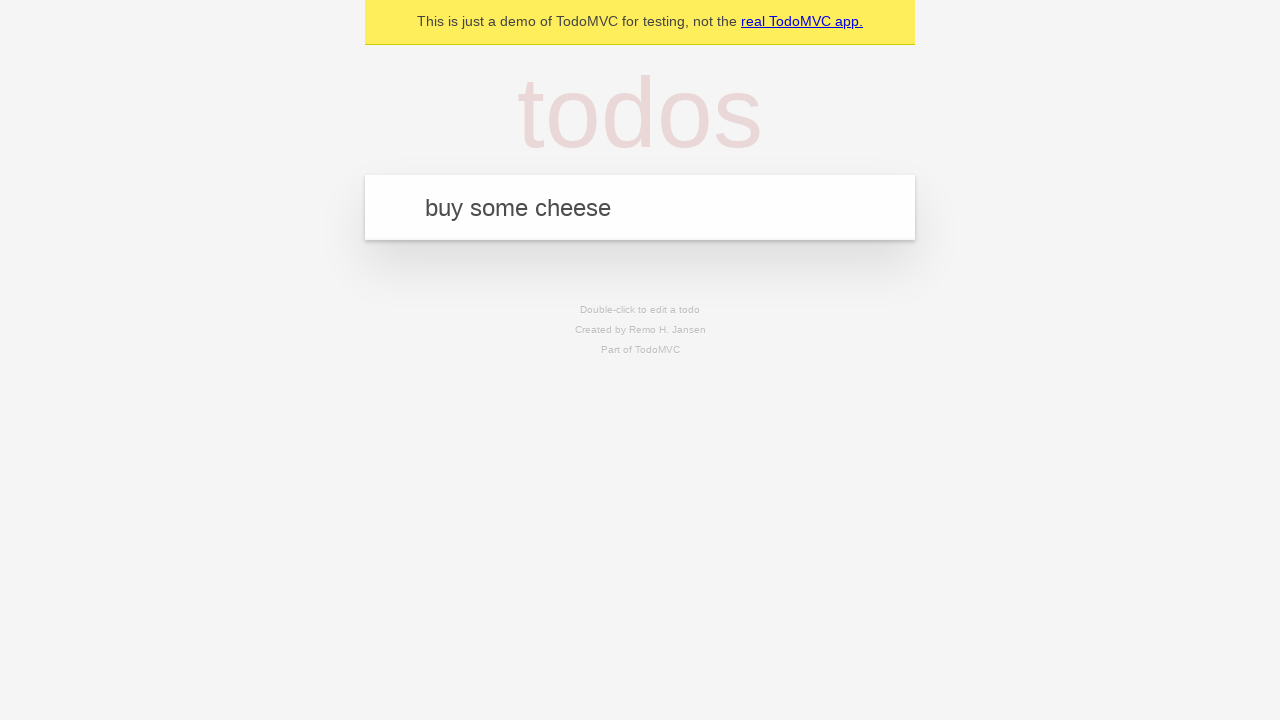

Pressed Enter to add first todo on internal:attr=[placeholder="What needs to be done?"i]
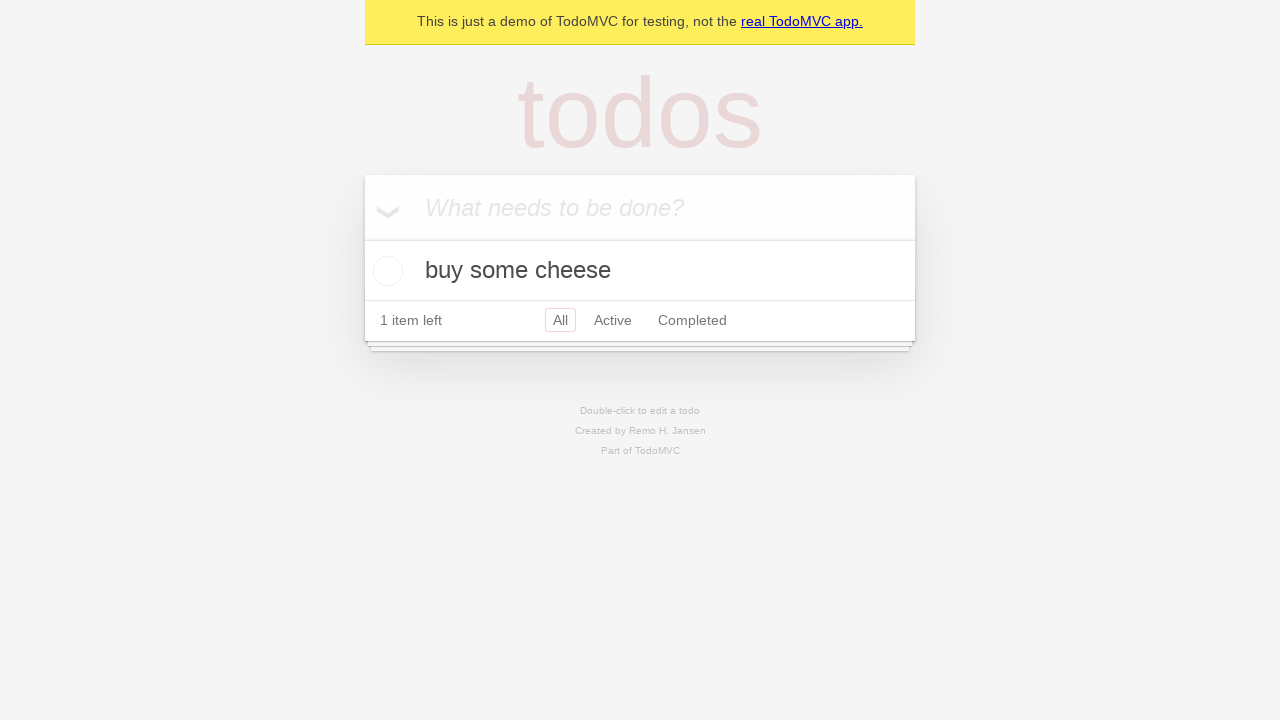

Filled todo input with 'feed the cat' on internal:attr=[placeholder="What needs to be done?"i]
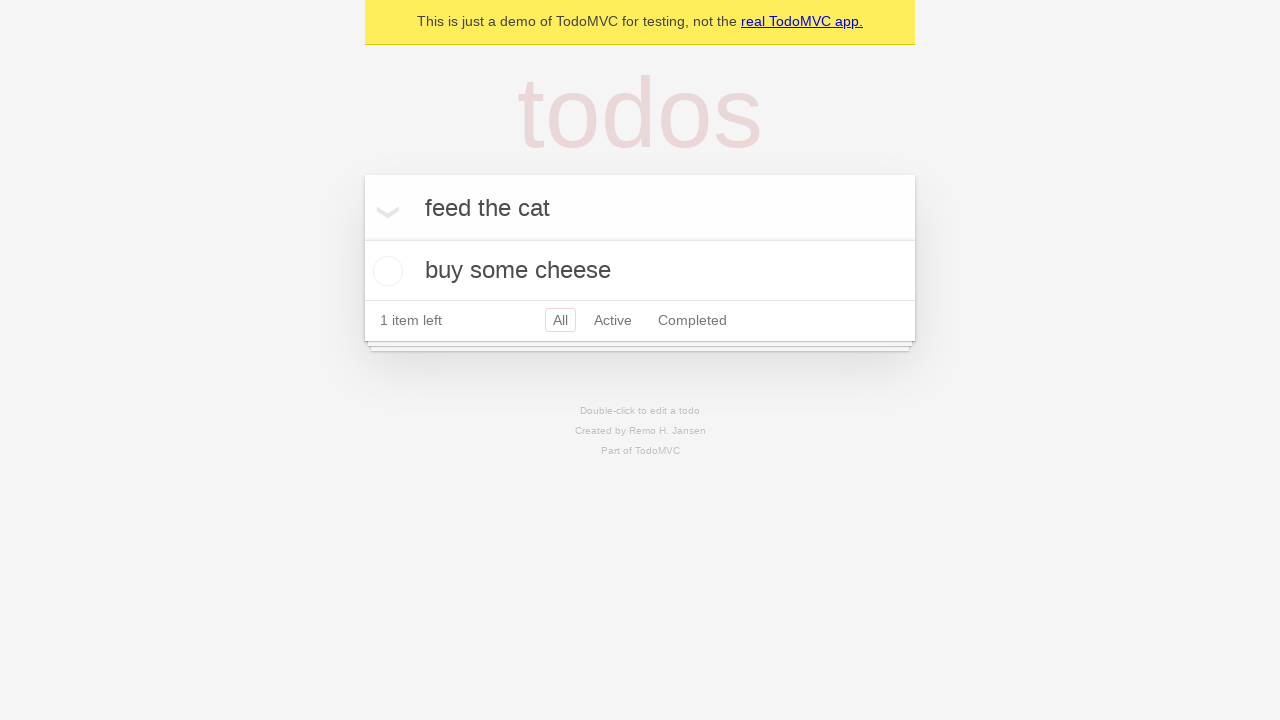

Pressed Enter to add second todo on internal:attr=[placeholder="What needs to be done?"i]
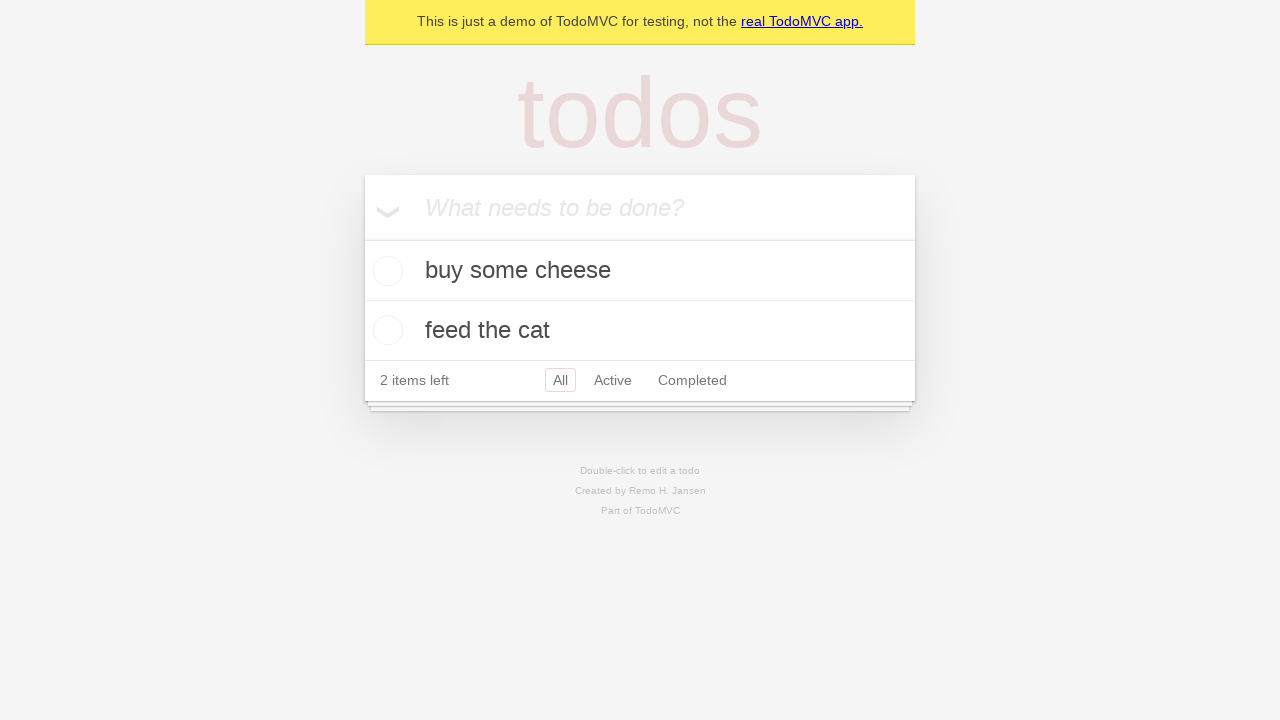

Filled todo input with 'book a doctors appointment' on internal:attr=[placeholder="What needs to be done?"i]
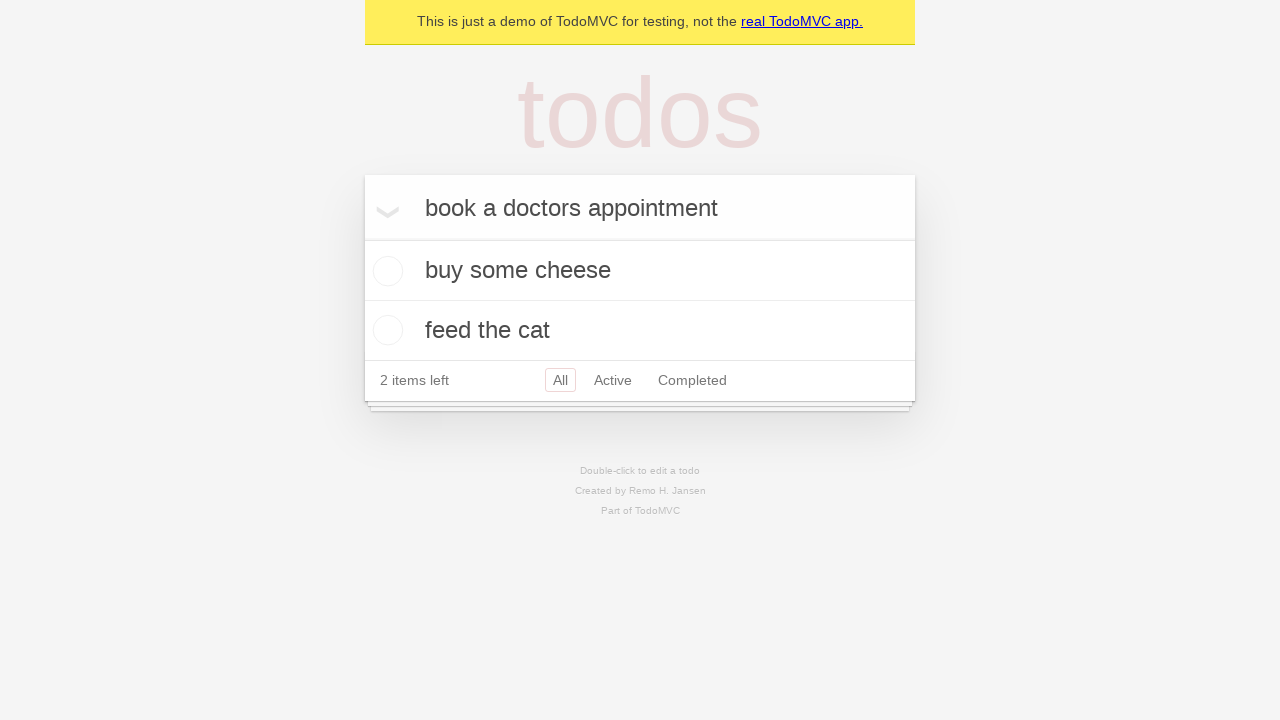

Pressed Enter to add third todo on internal:attr=[placeholder="What needs to be done?"i]
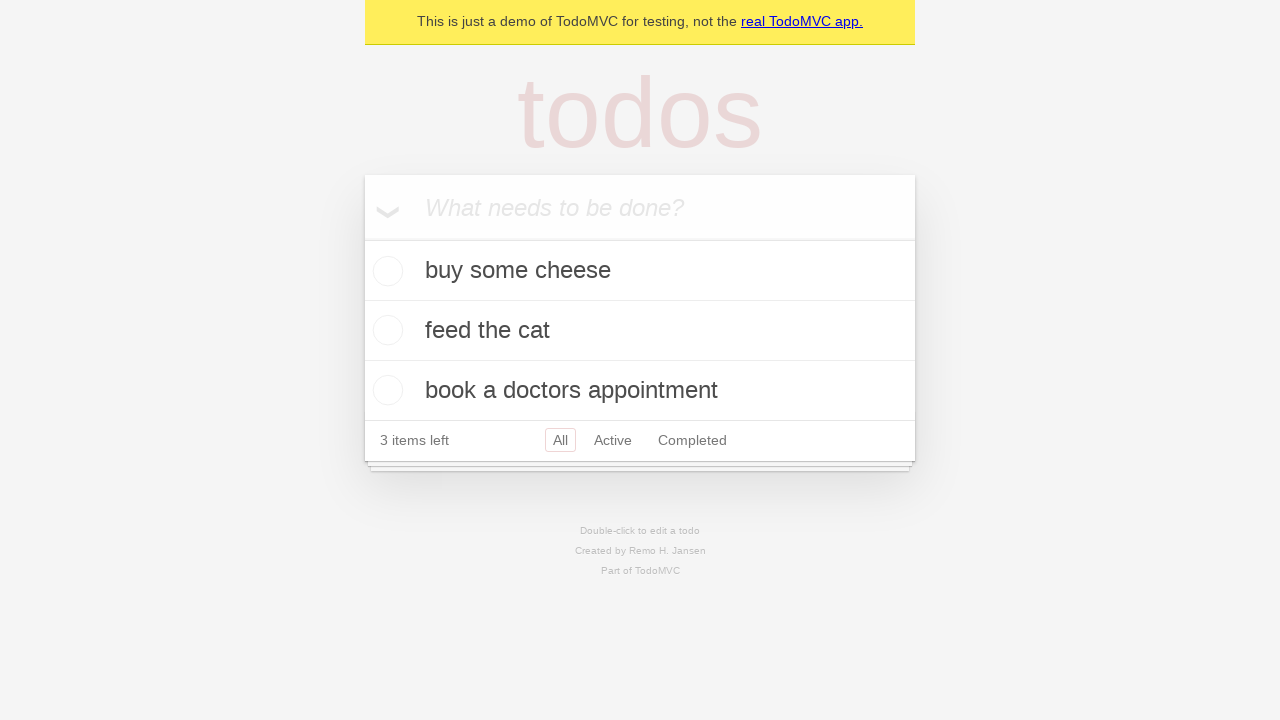

Checked the second todo item to mark it as completed at (385, 330) on internal:testid=[data-testid="todo-item"s] >> nth=1 >> internal:role=checkbox
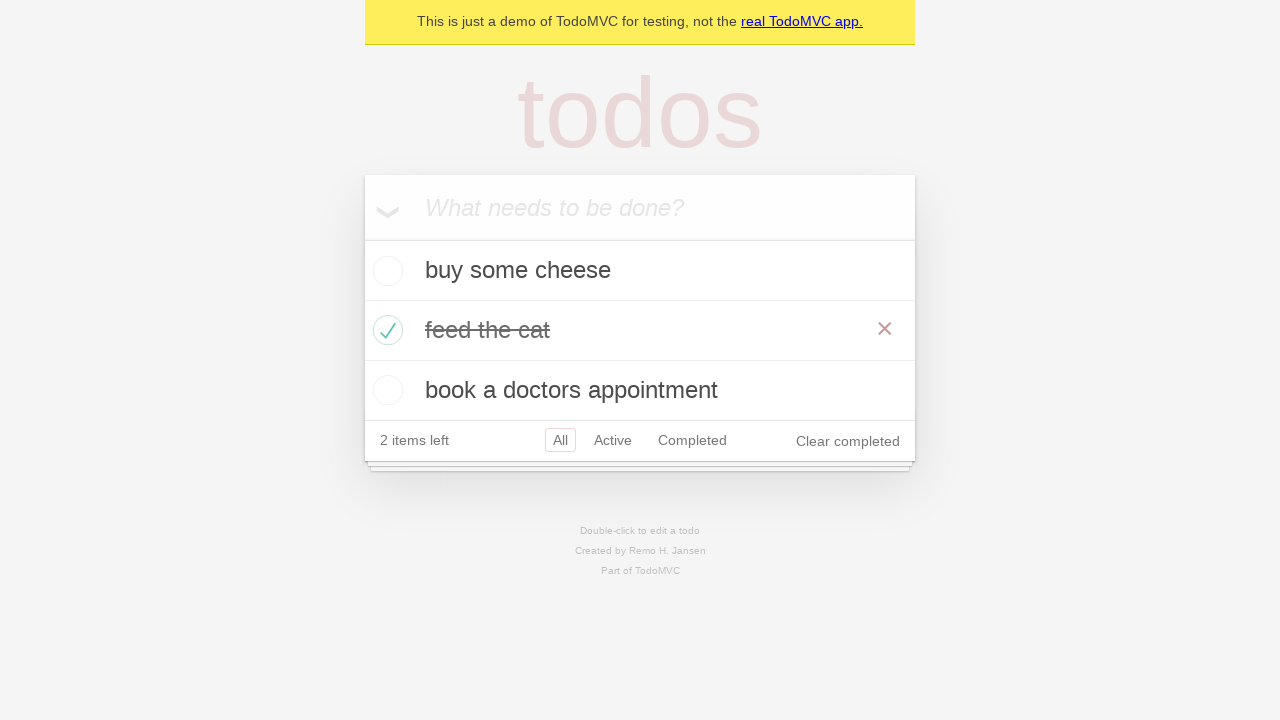

Clicked Active filter to display only non-completed items at (613, 440) on internal:role=link[name="Active"i]
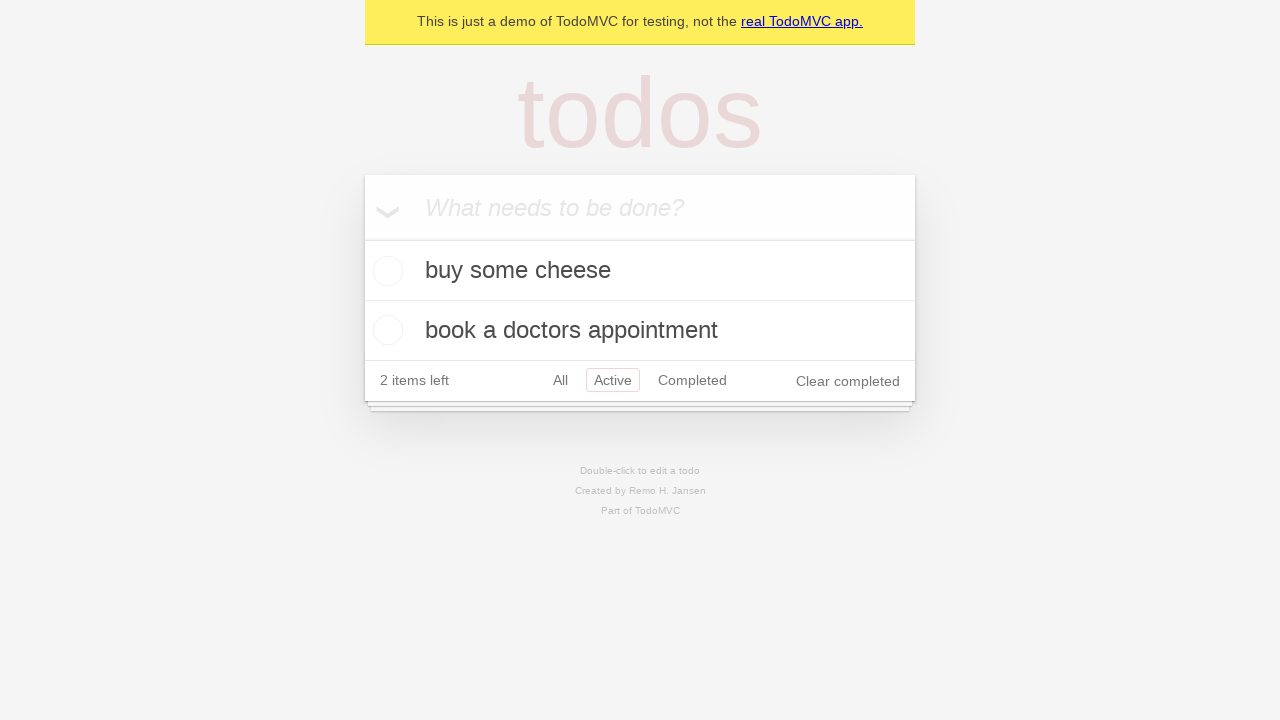

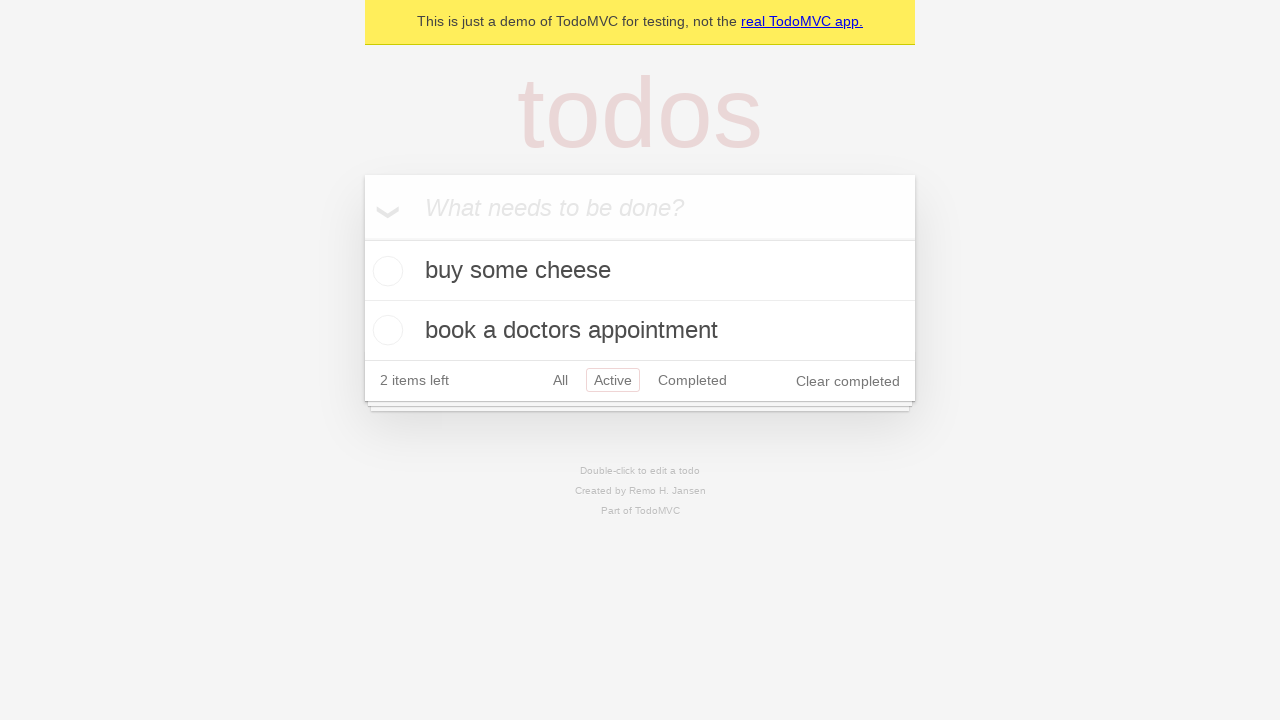